Tests adding multiple products to the shopping cart by adding the first product, returning home, adding a second product, and verifying both are in the cart.

Starting URL: https://www.demoblaze.com/index.html

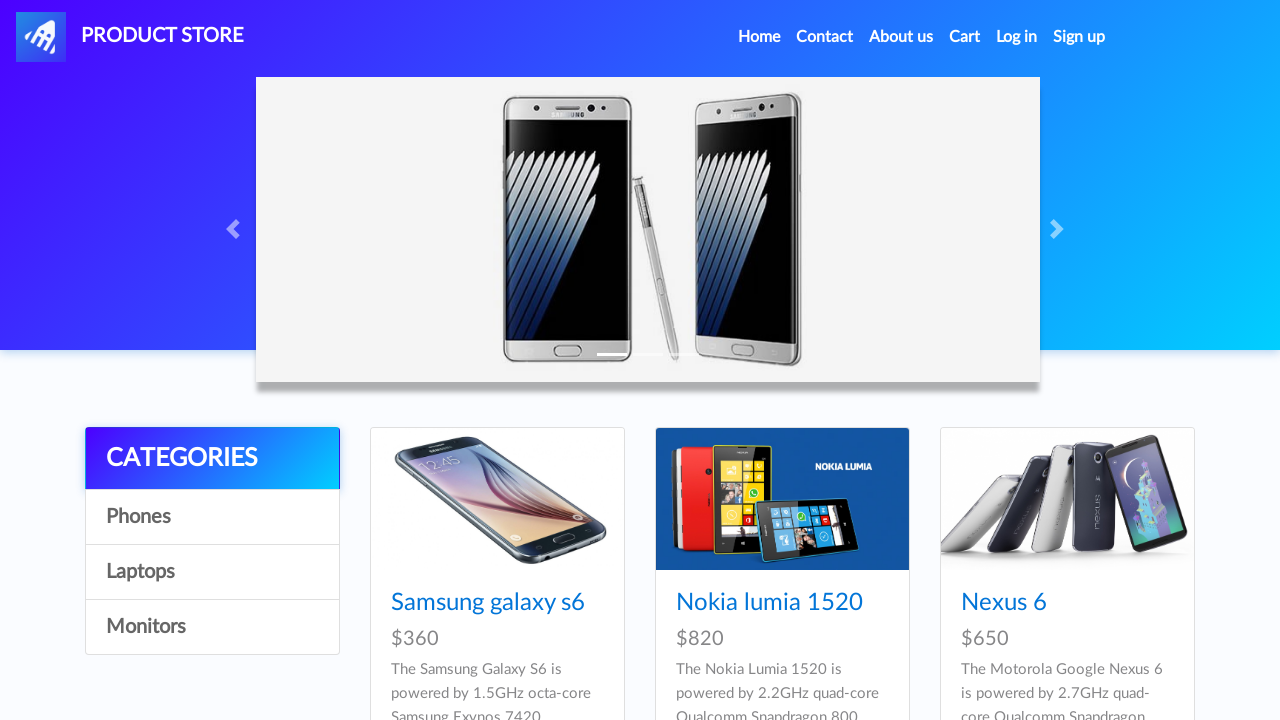

Set up dialog handler to auto-accept alerts
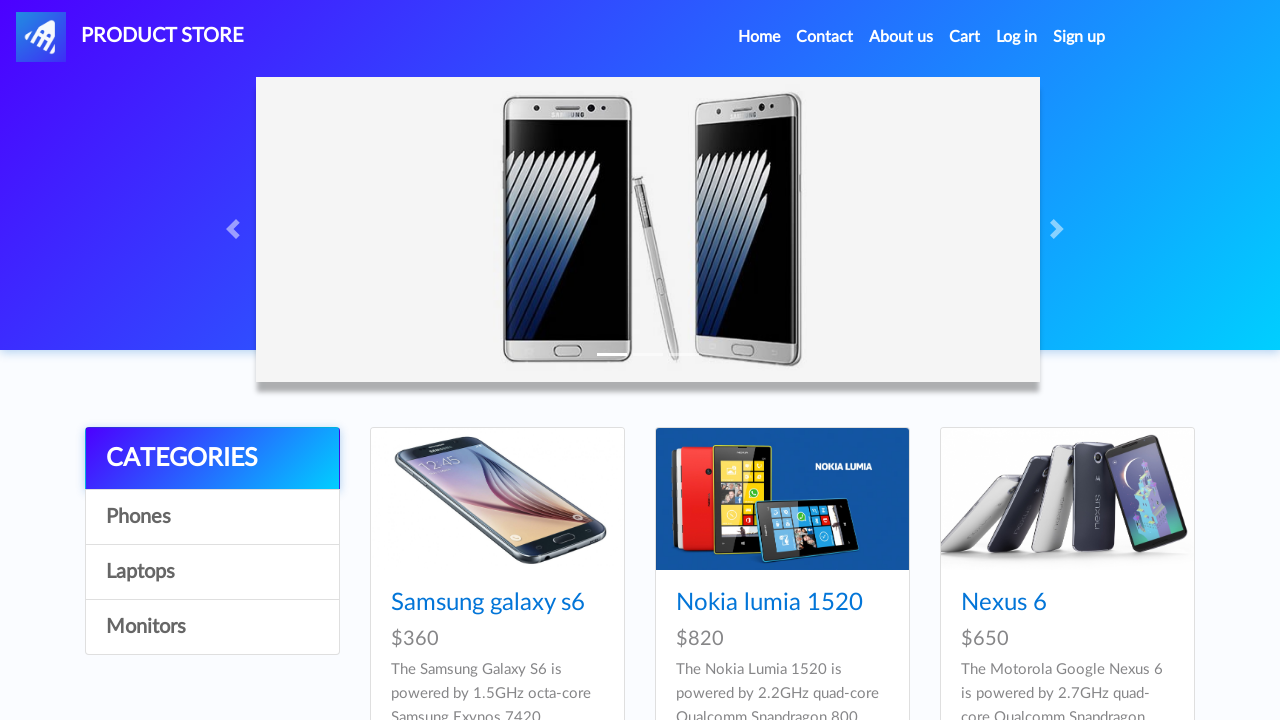

Clicked on first product (Samsung Galaxy S6) at (488, 603) on a[href*='prod.html?idp_=1'].hrefch
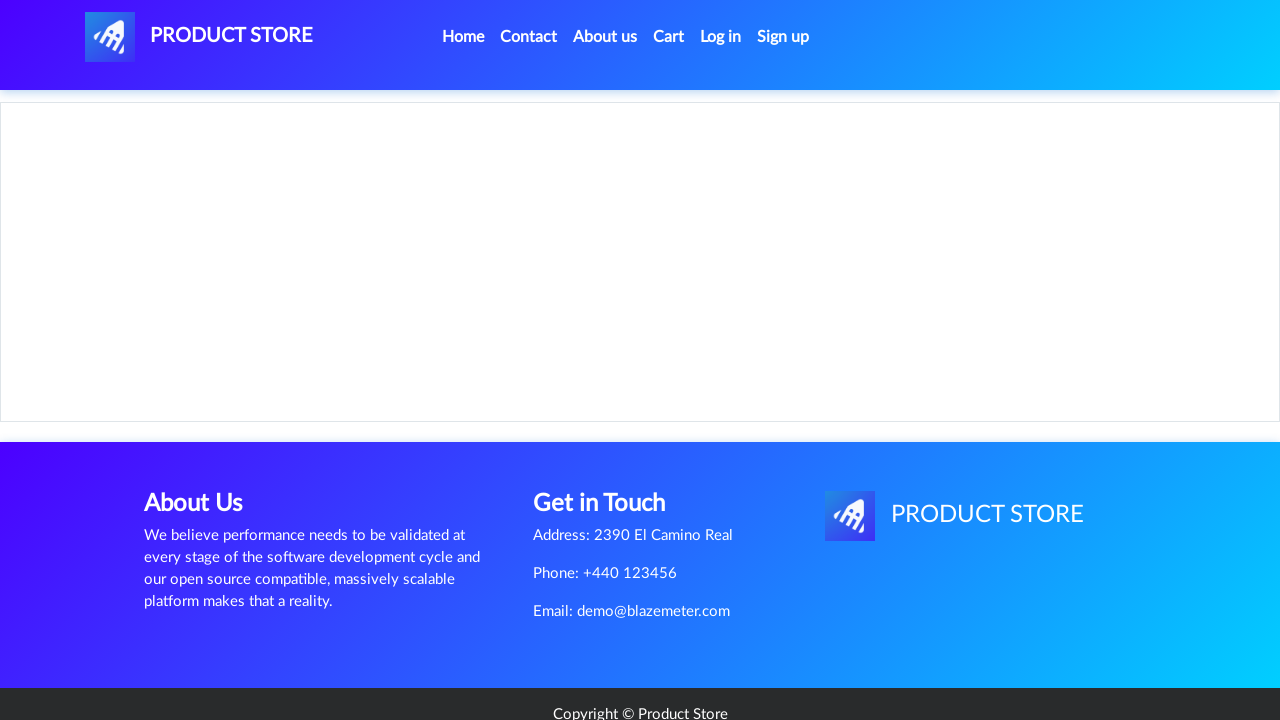

Product page loaded
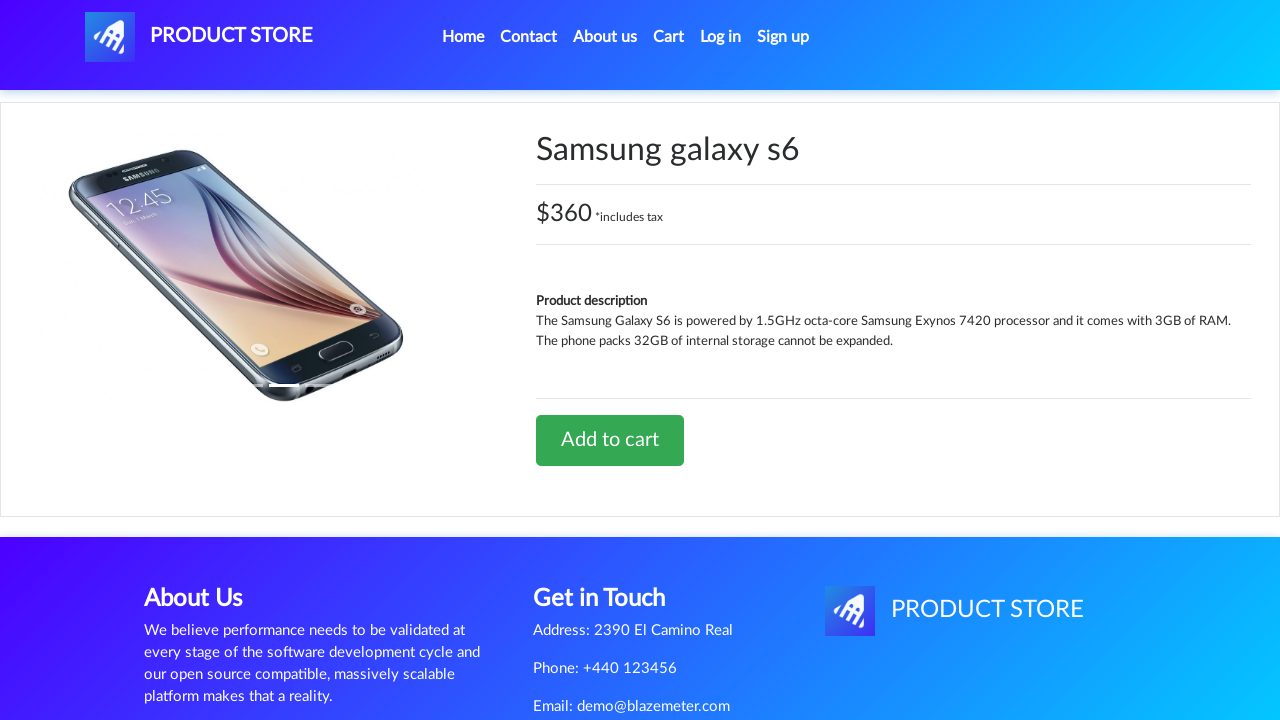

Clicked Add to cart button for first product at (610, 440) on a.btn.btn-success.btn-lg
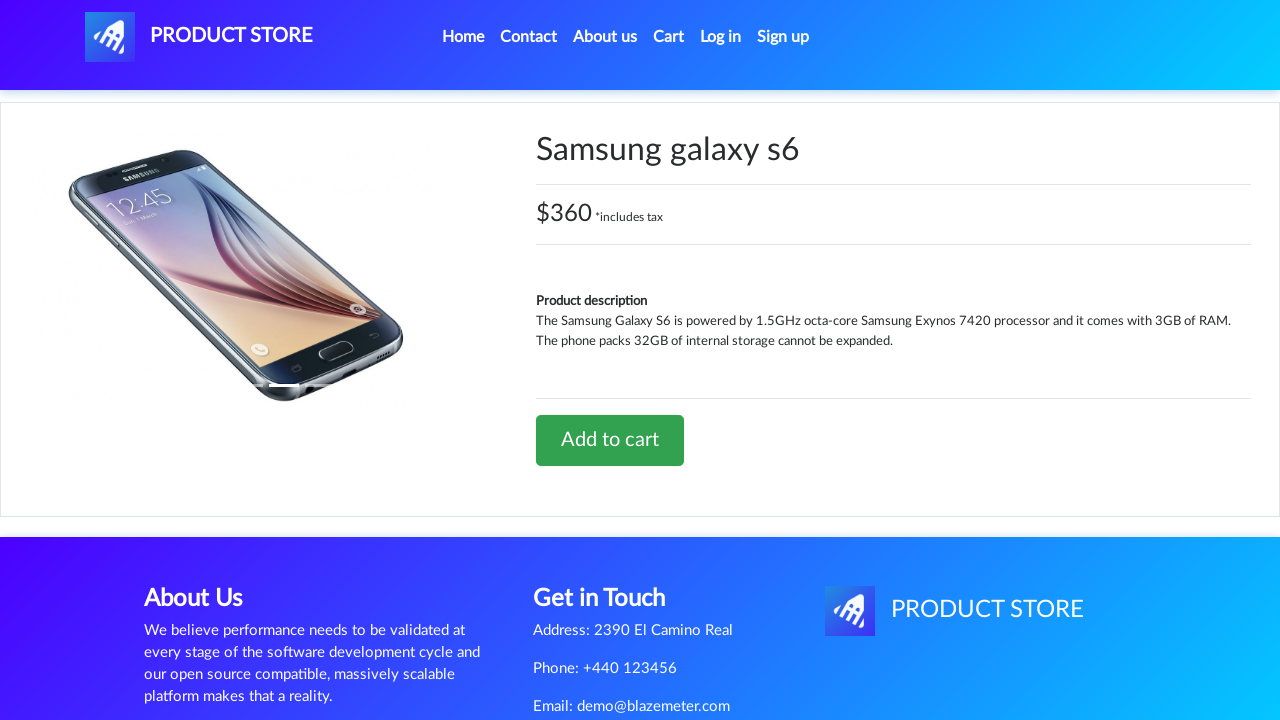

Waited for add to cart action to complete
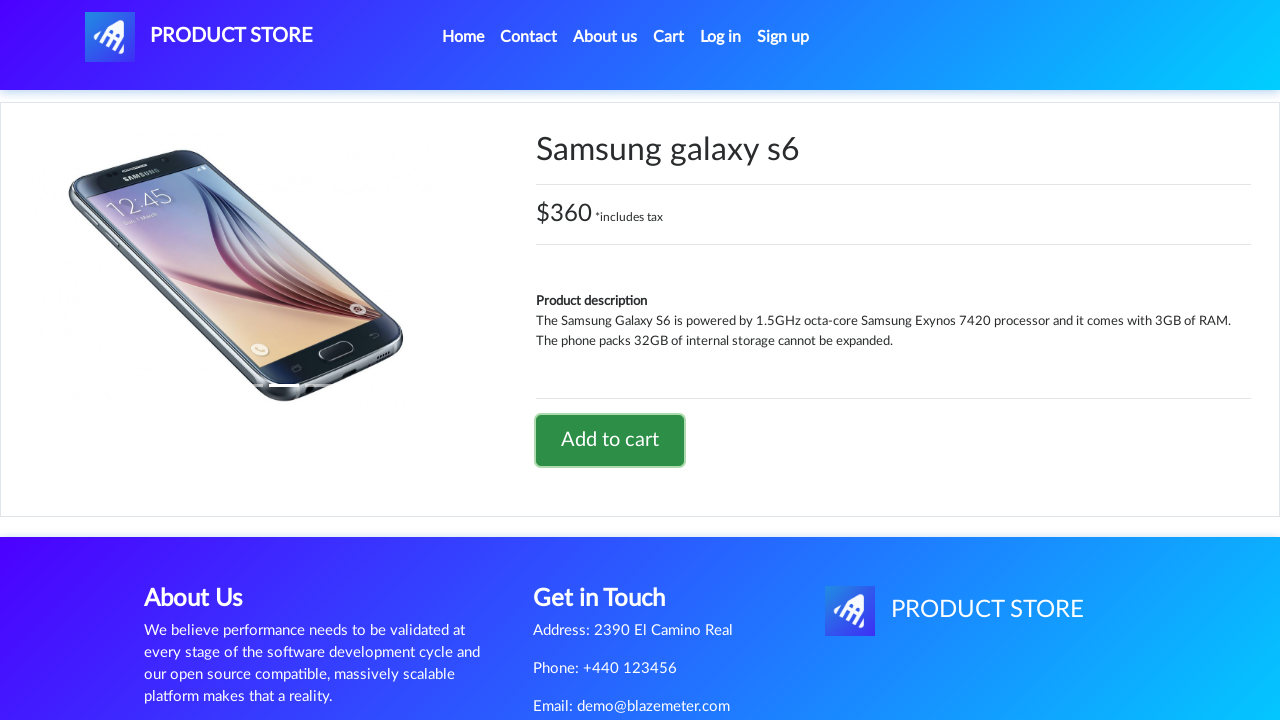

Clicked on Cart link at (669, 37) on #cartur
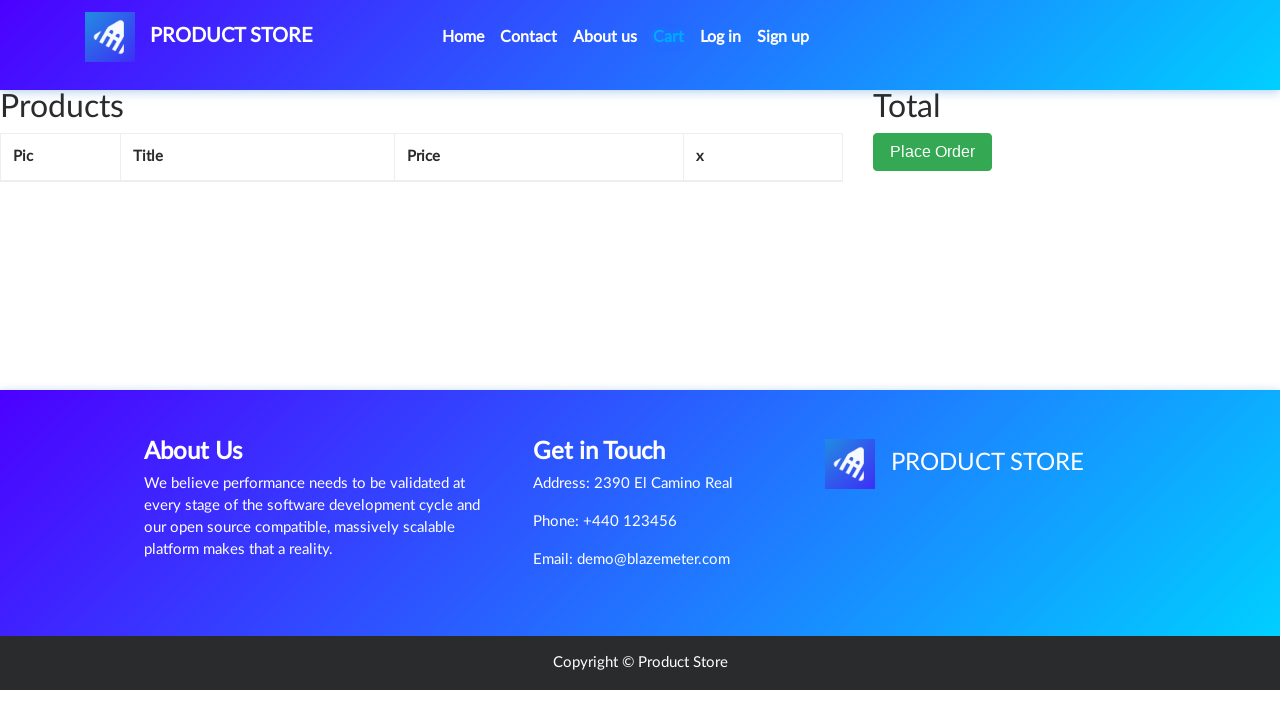

Cart page loaded
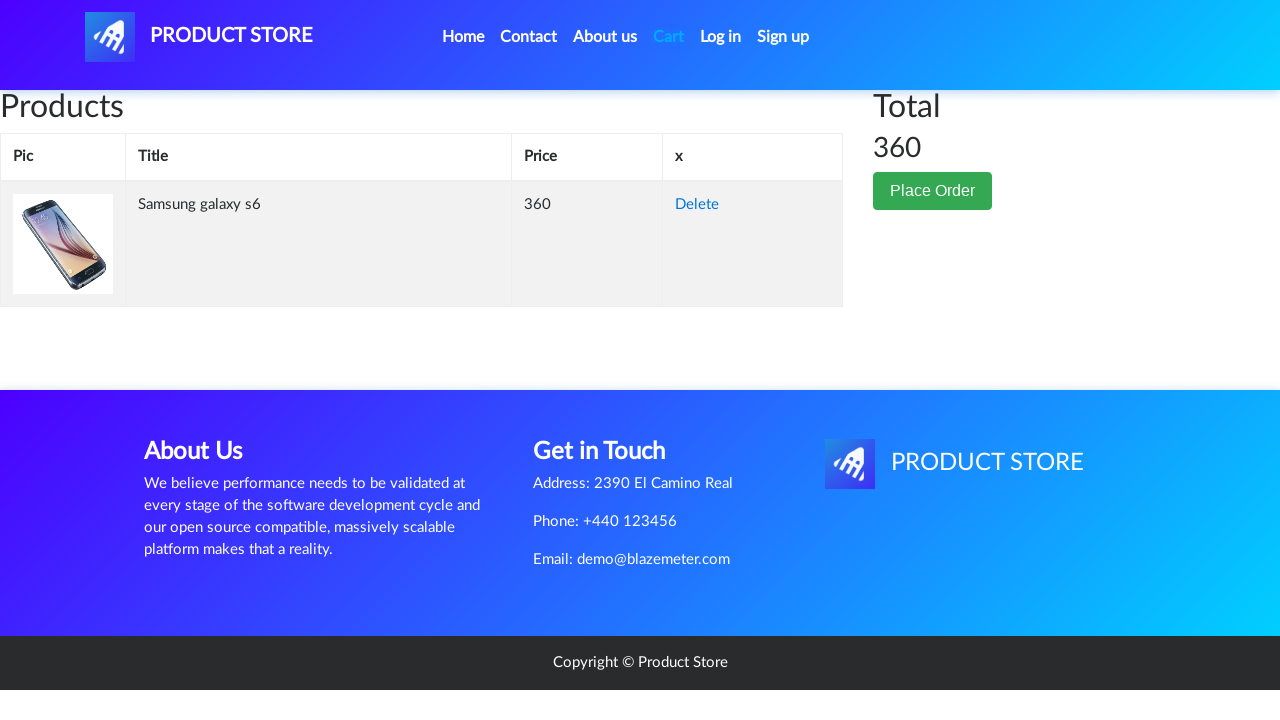

Clicked on Home link to return to main page at (463, 37) on a.nav-link[href='index.html']
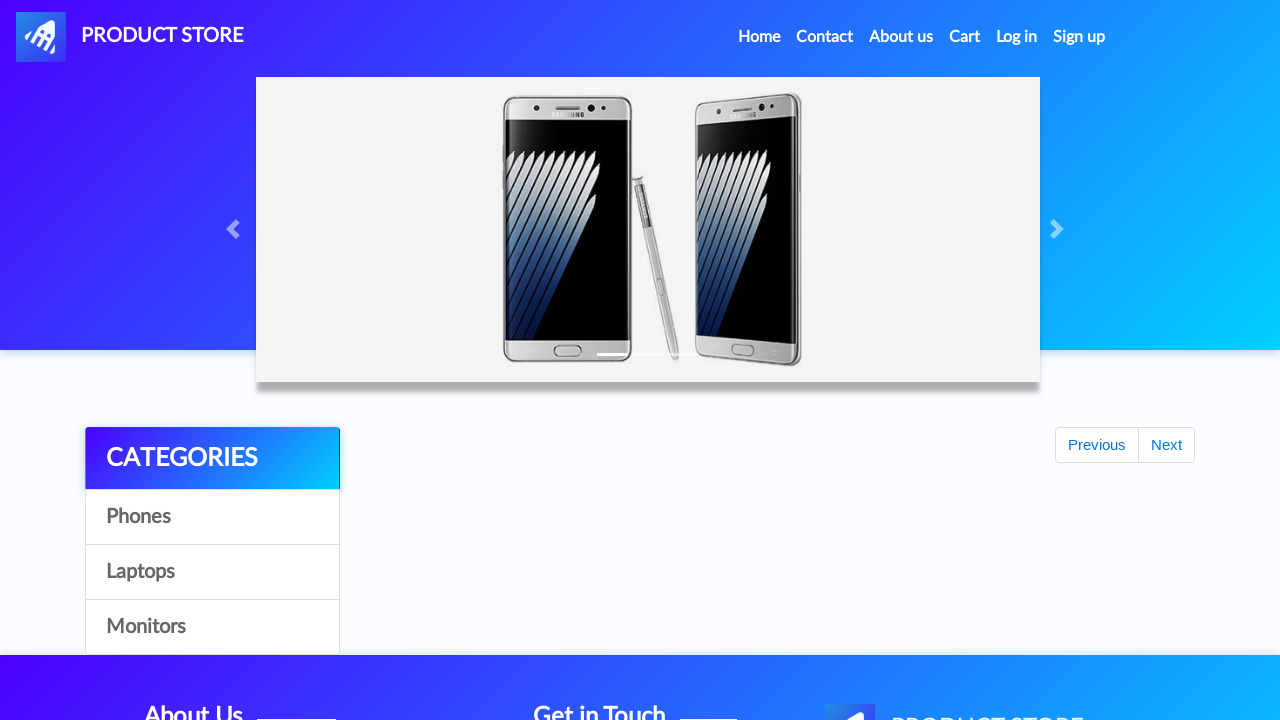

Home page loaded
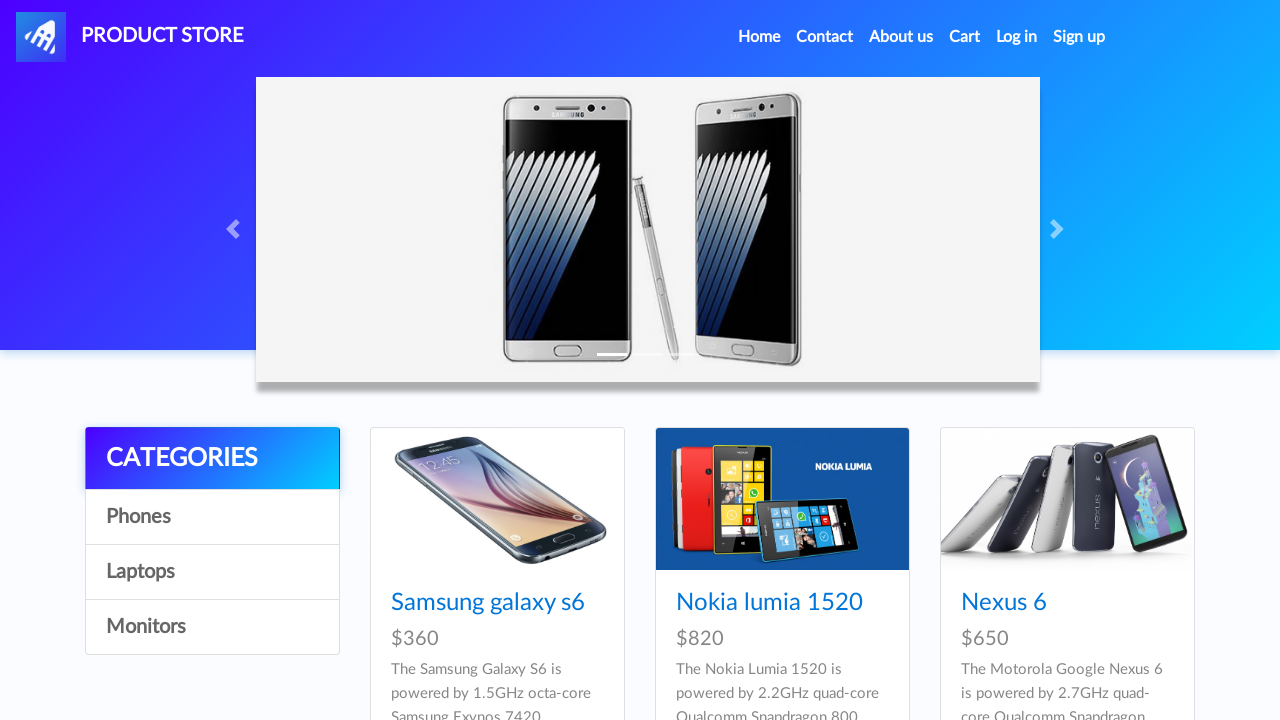

Clicked on second product (Nokia Lumia 1520) at (769, 603) on a[href*='prod.html?idp_=2'].hrefch
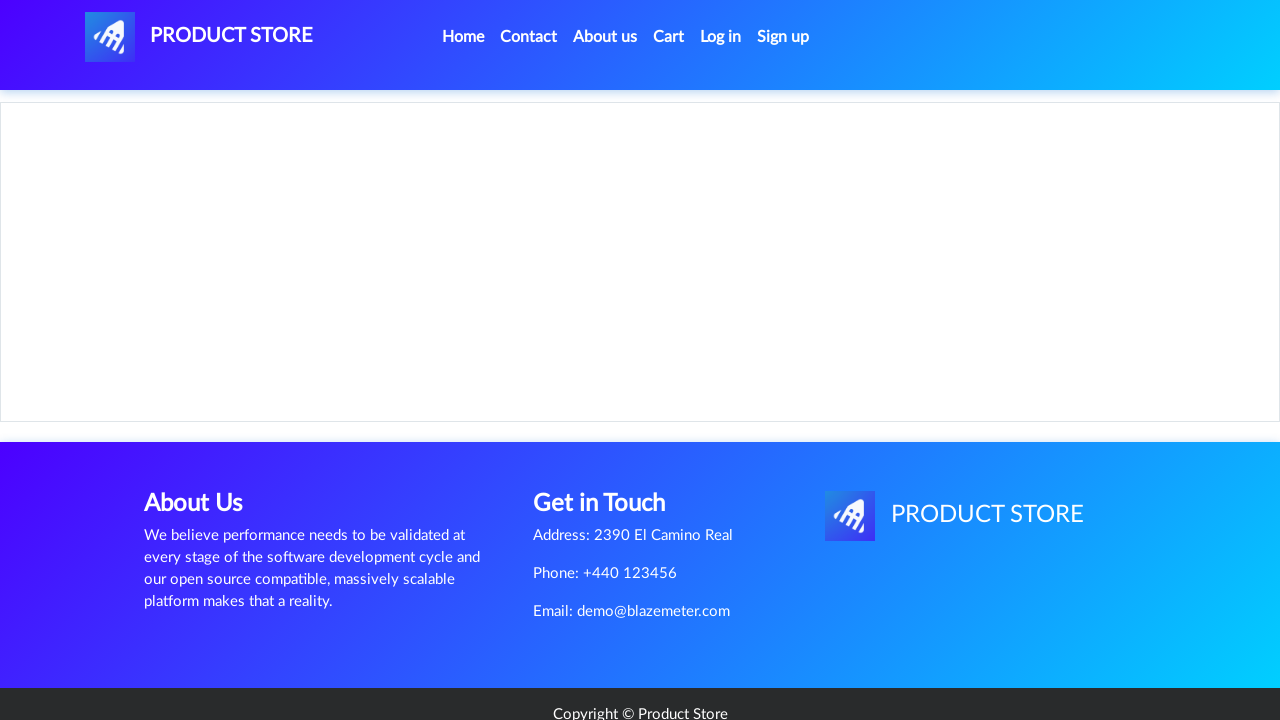

Second product page loaded
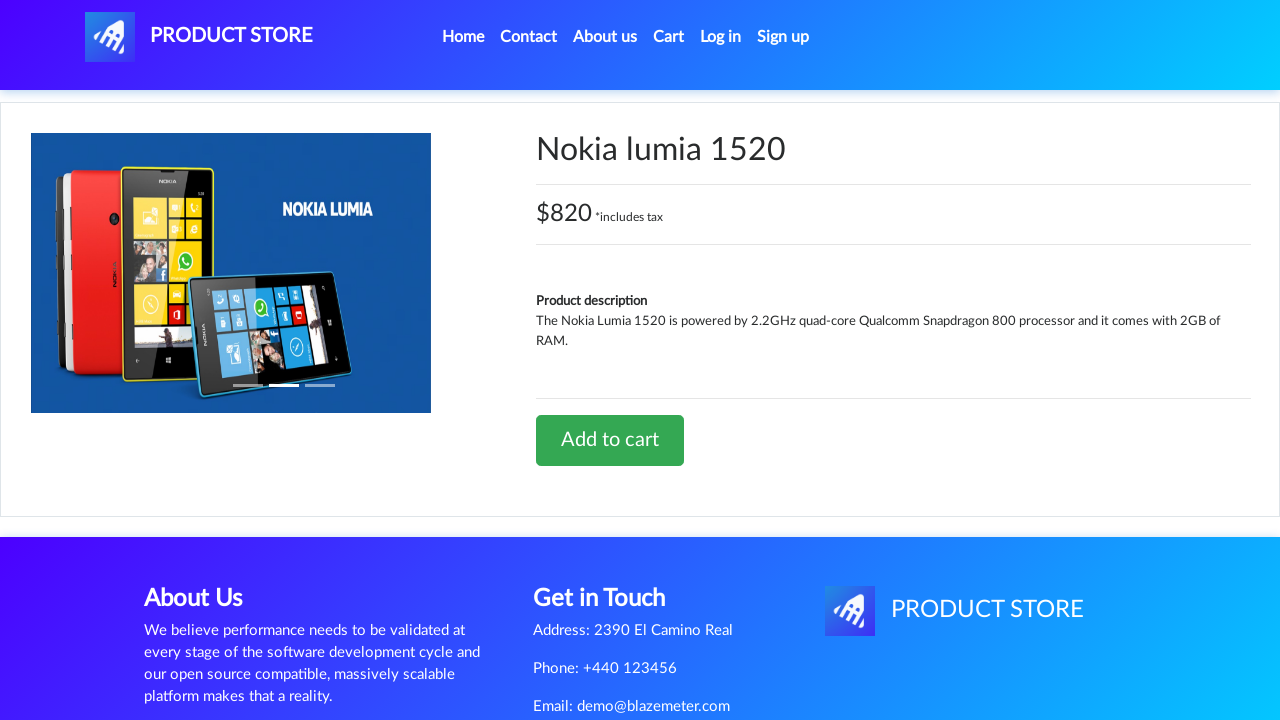

Clicked Add to cart button for second product at (610, 440) on a.btn.btn-success.btn-lg
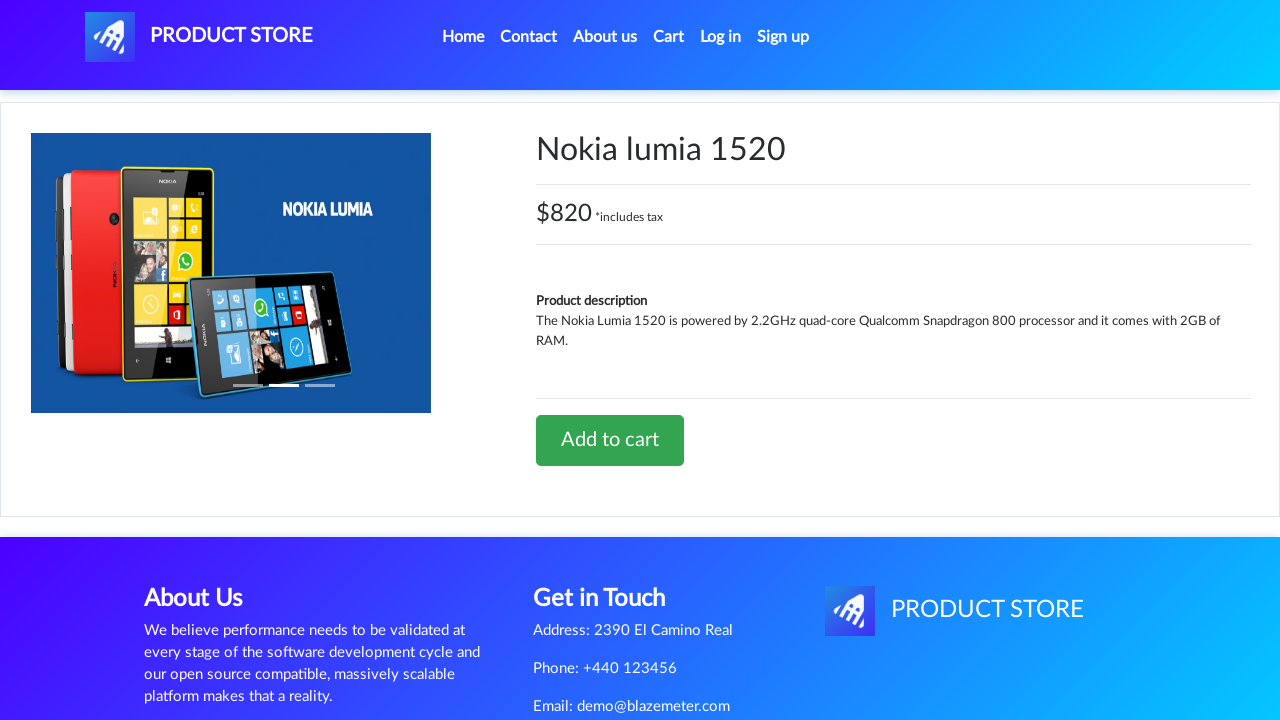

Waited for add to cart action to complete
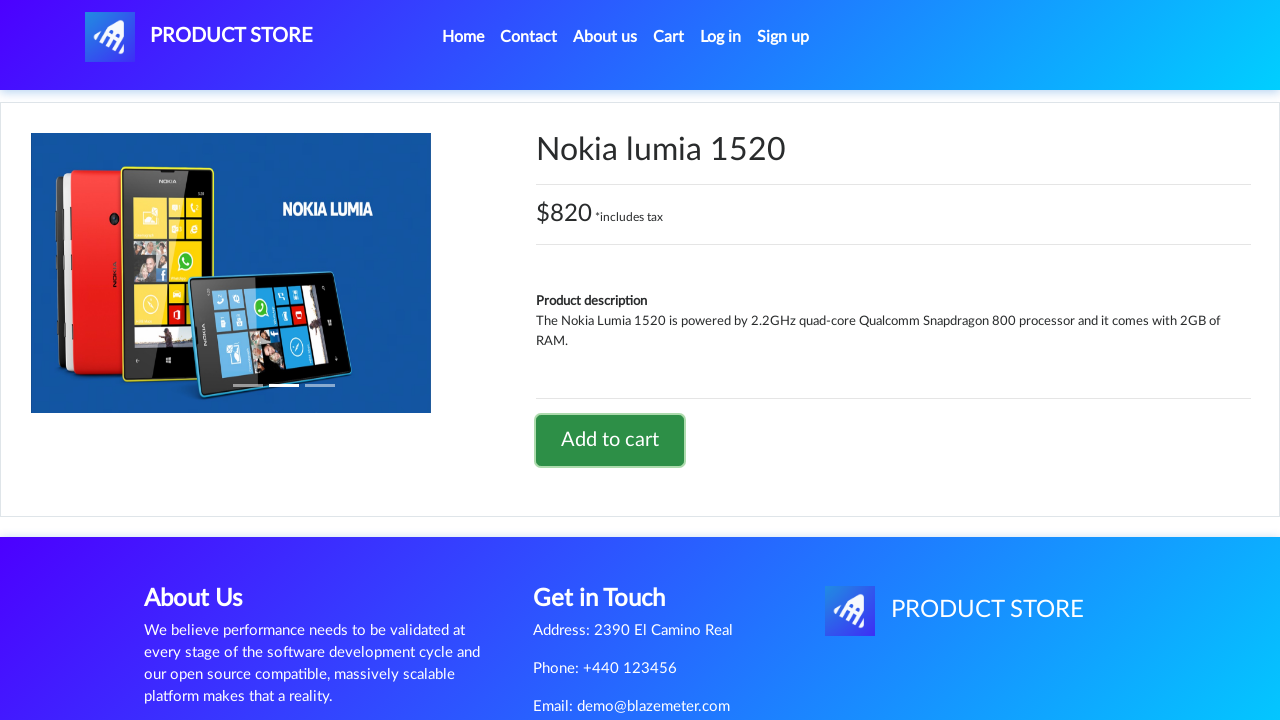

Clicked on Cart link to verify both products are in the cart at (669, 37) on #cartur
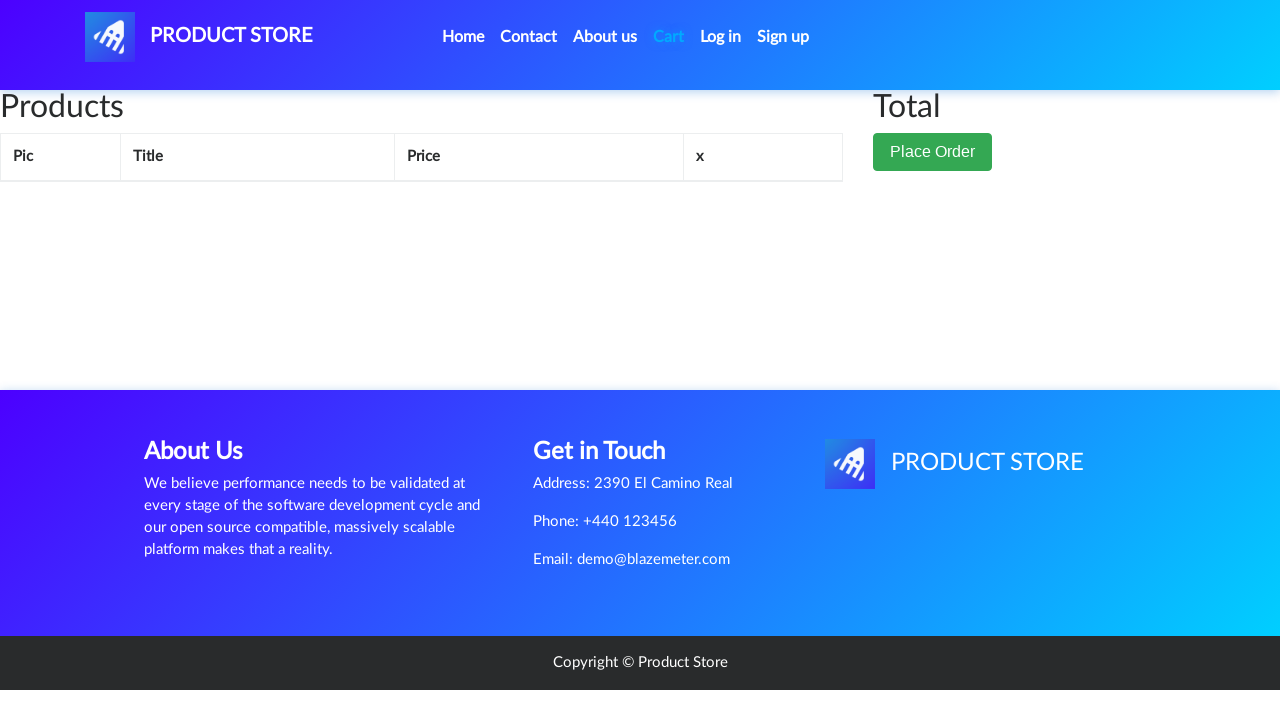

Cart page loaded with both products
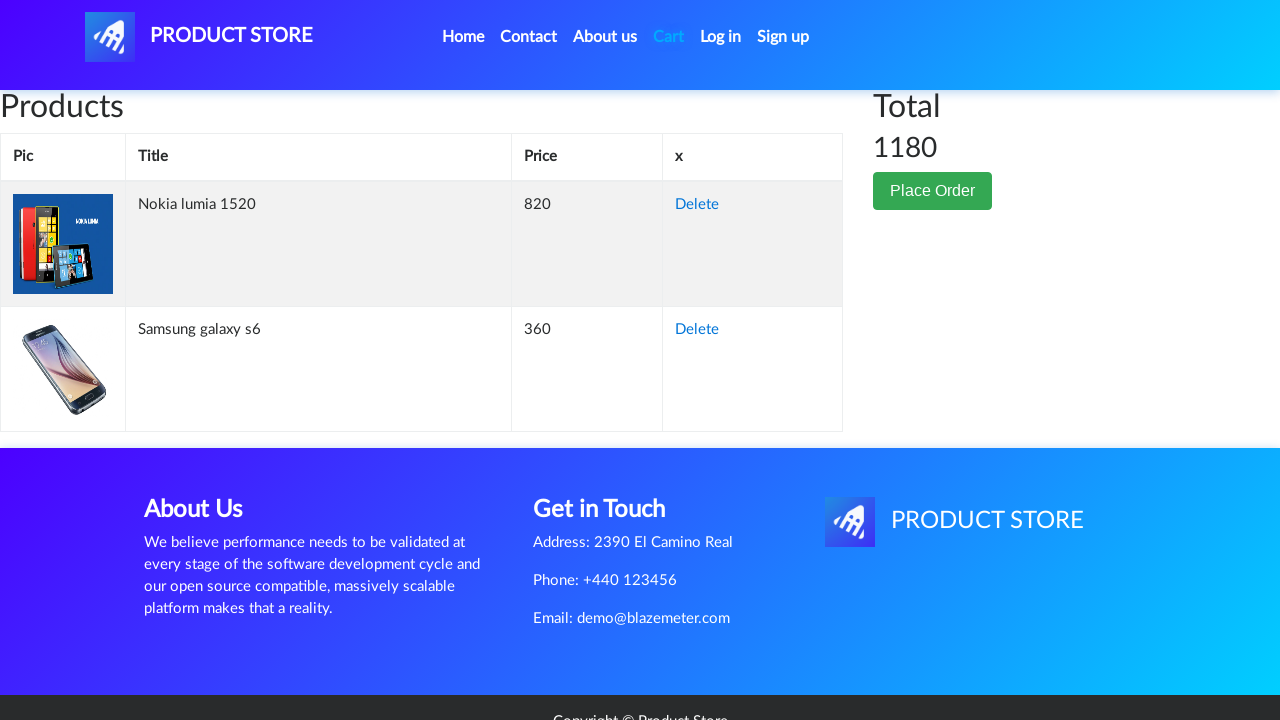

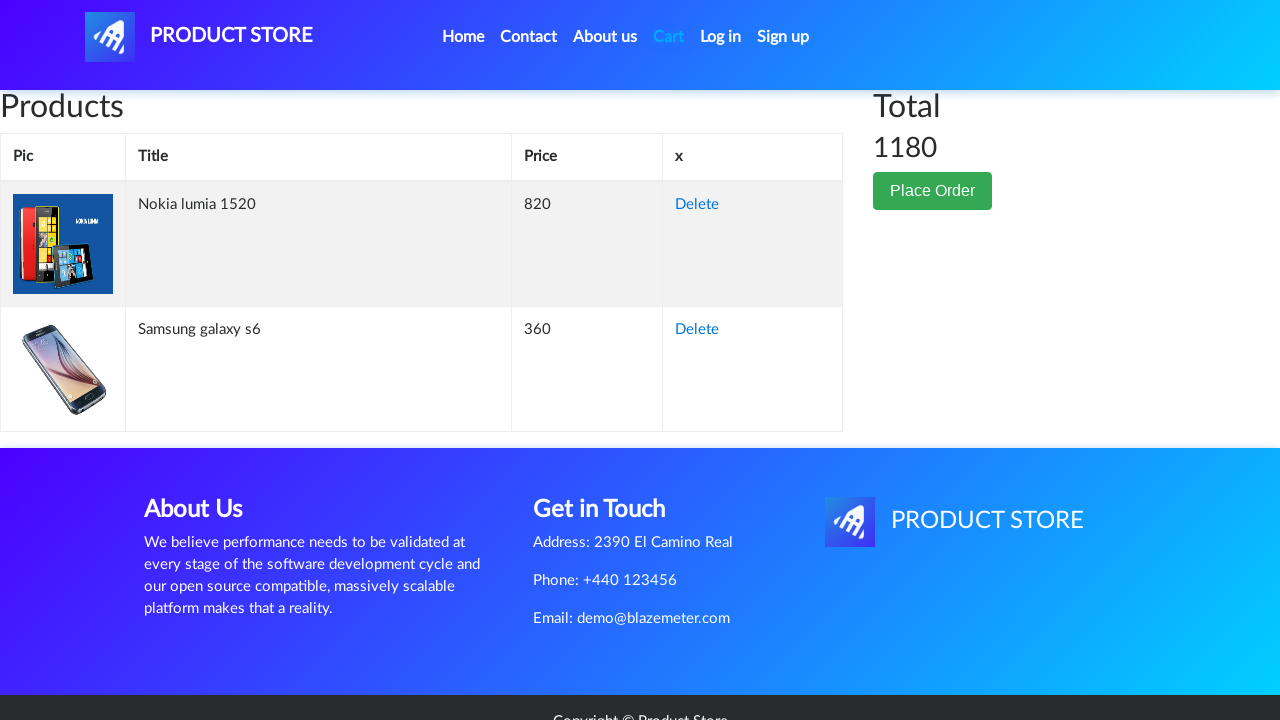